Tests radio button functionality on DemoQA by clicking the "Yes" radio button and verifying the radio button states

Starting URL: https://demoqa.com/radio-button

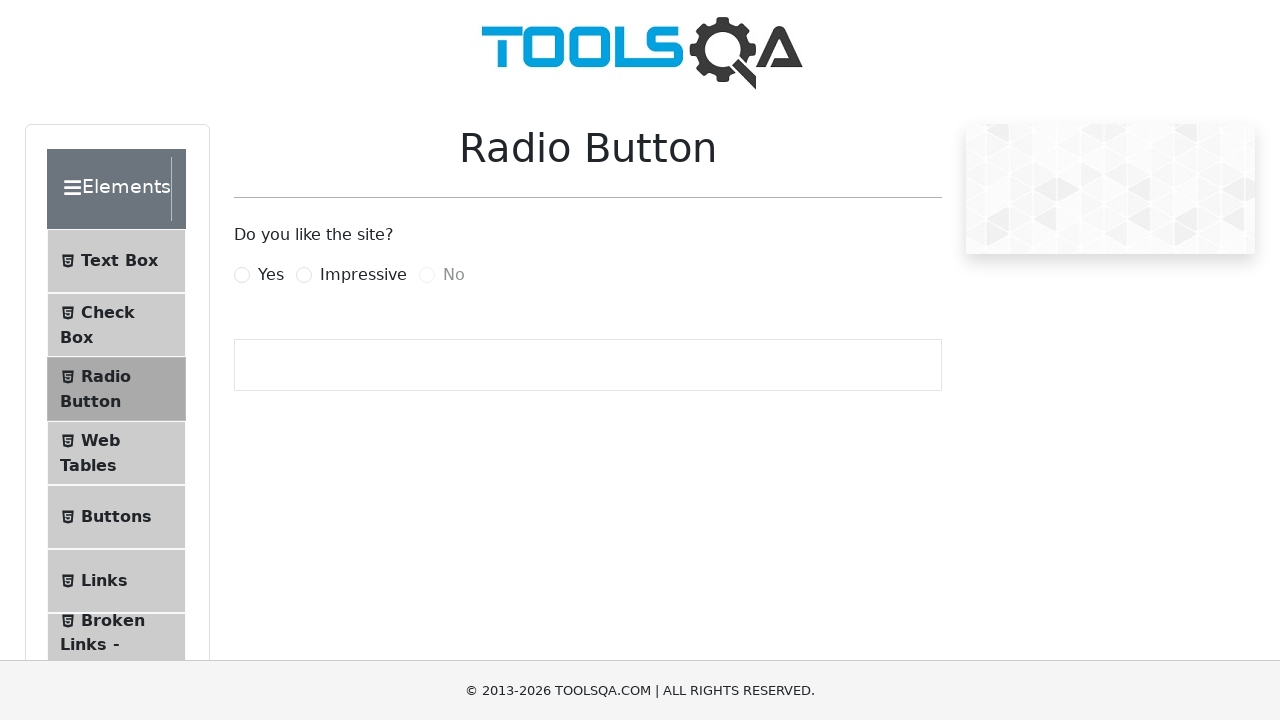

Set viewport to 1920x1080
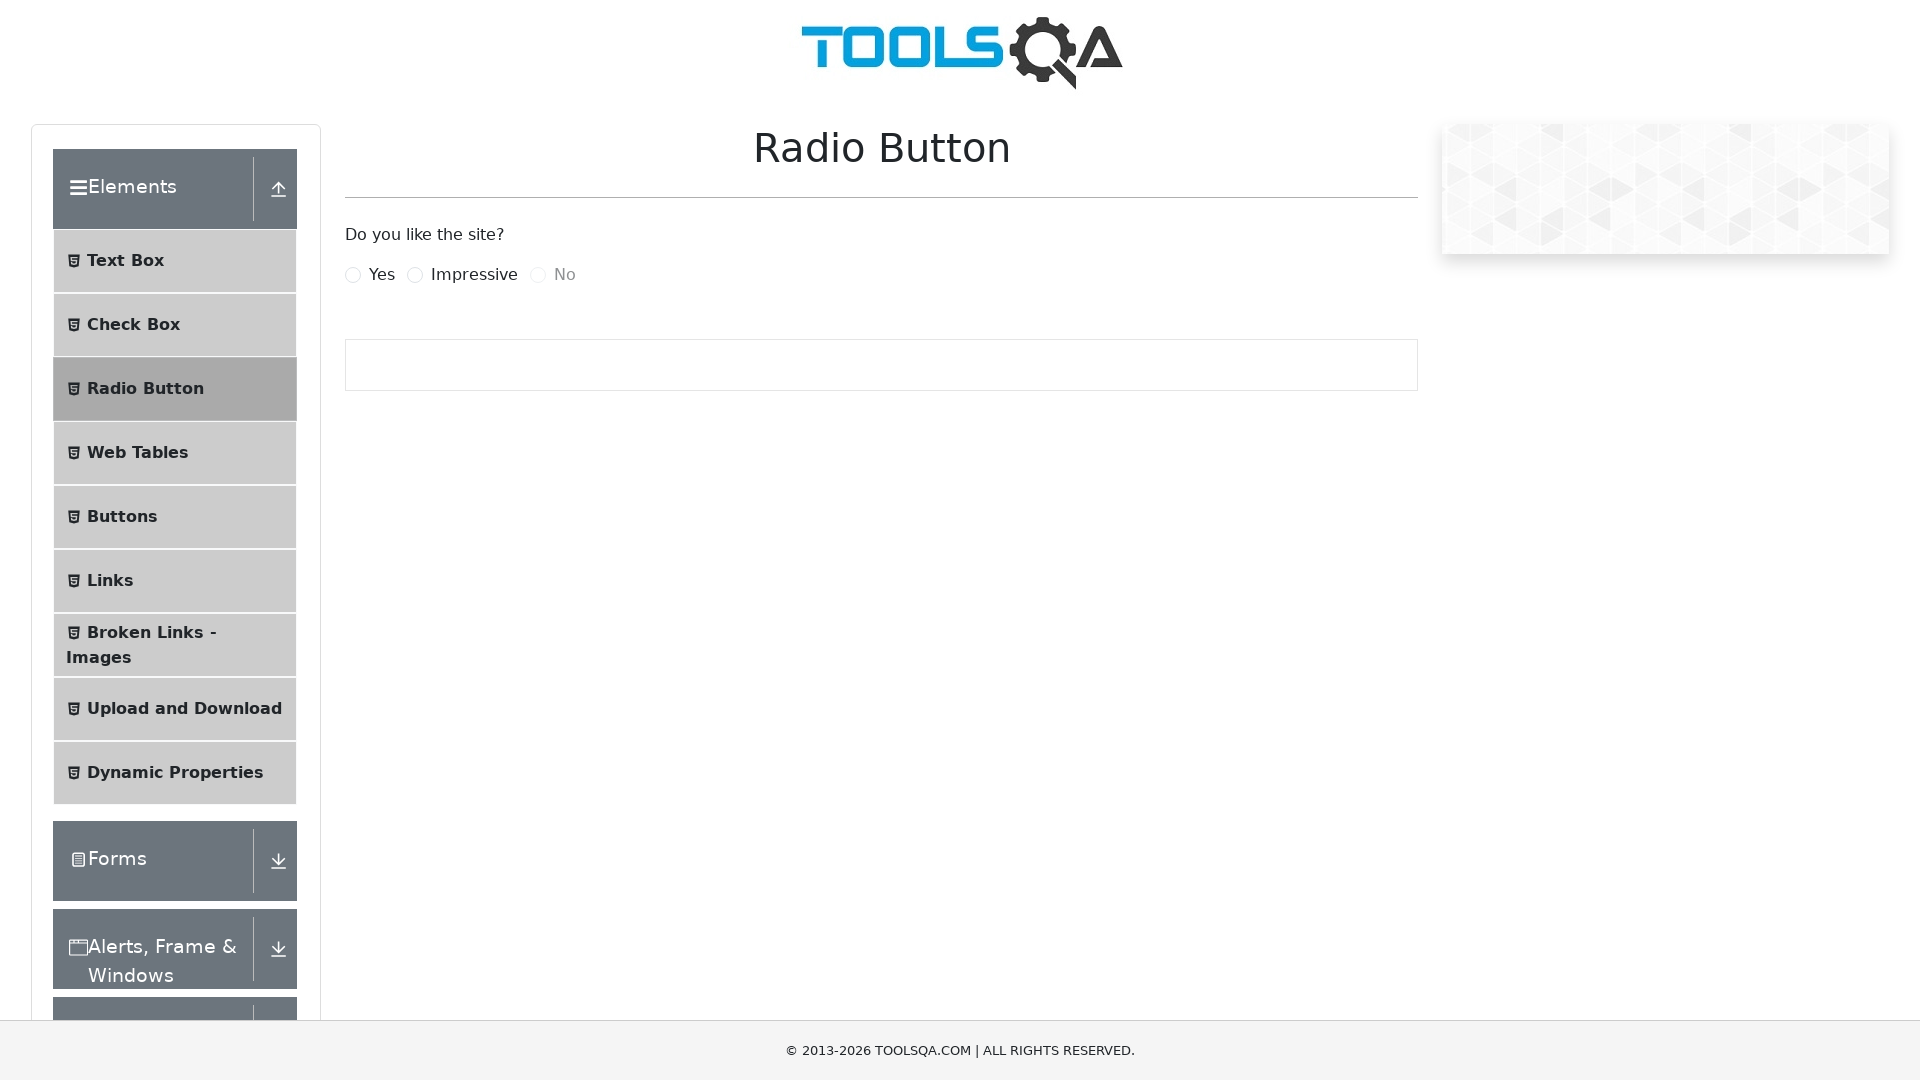

Clicked the 'Yes' radio button at (382, 275) on label[for='yesRadio']
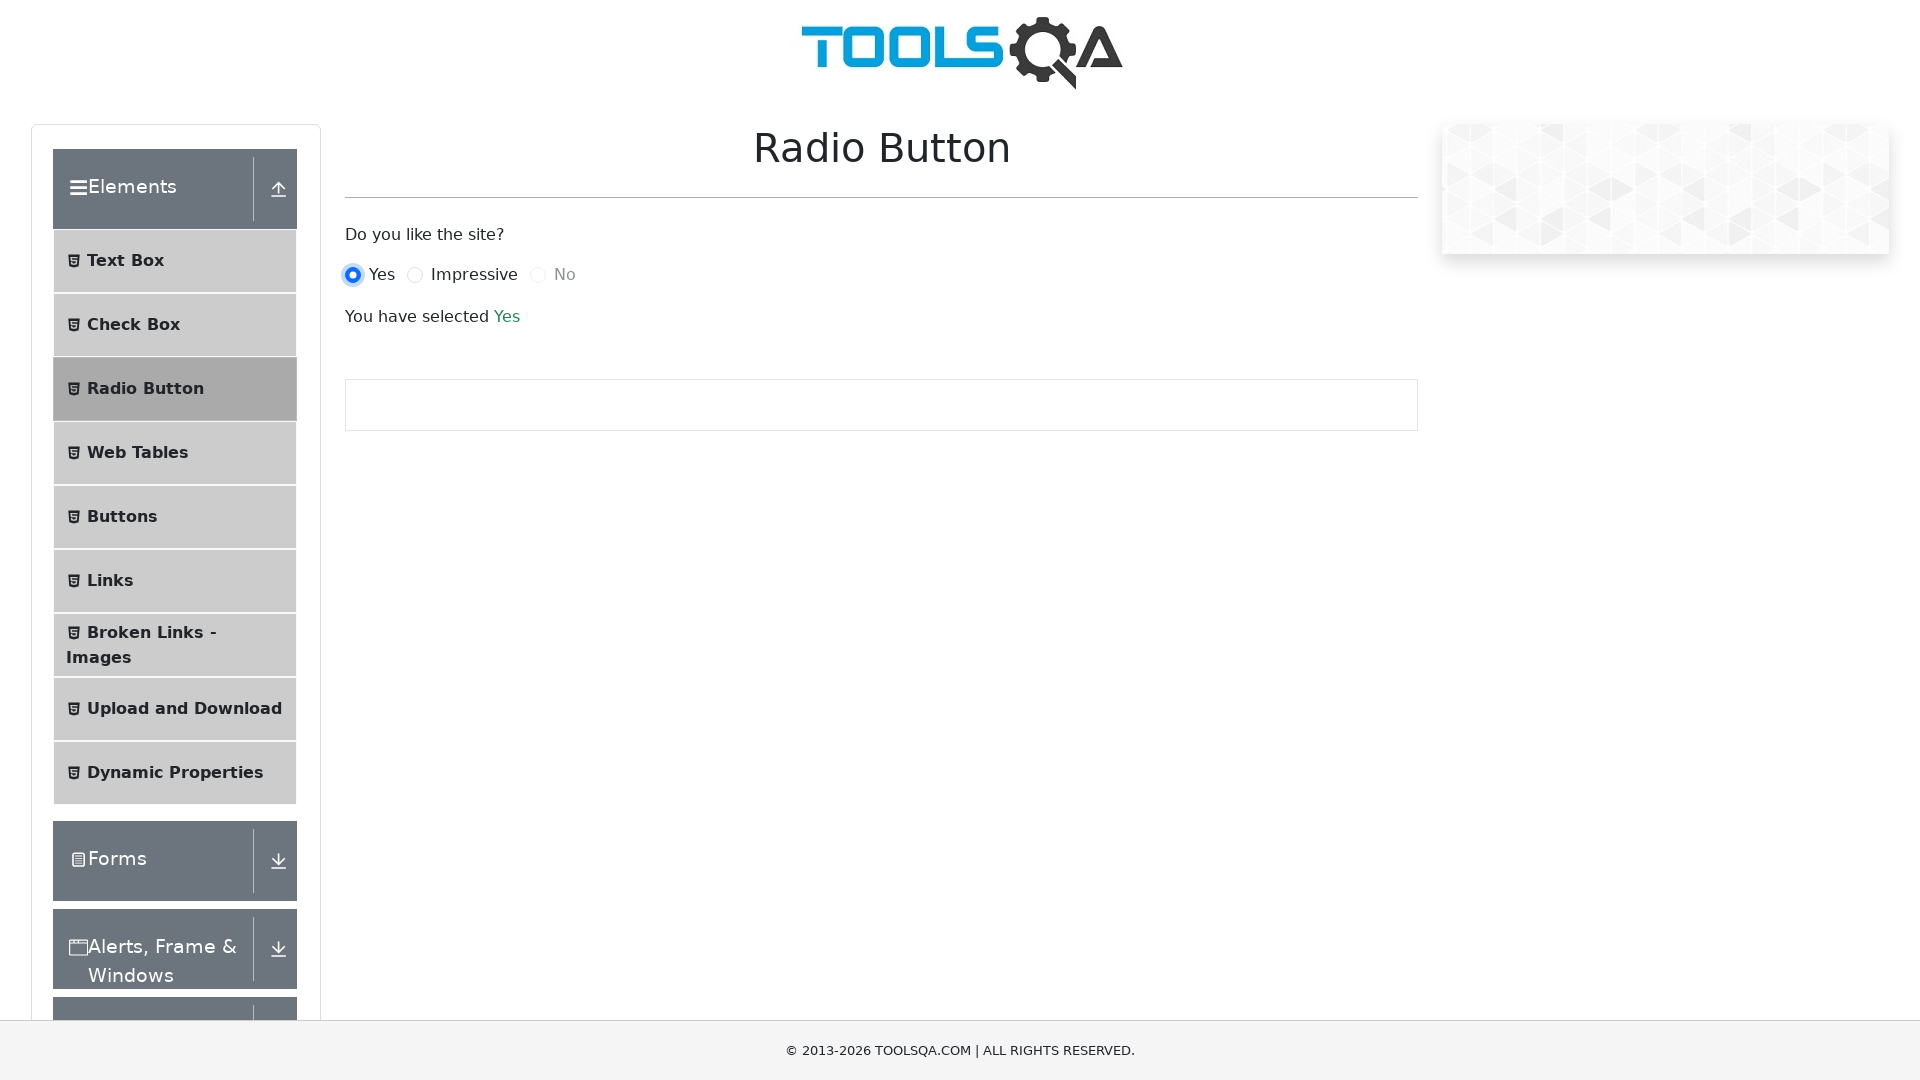

Verified the 'Yes' radio button is present and selection took effect
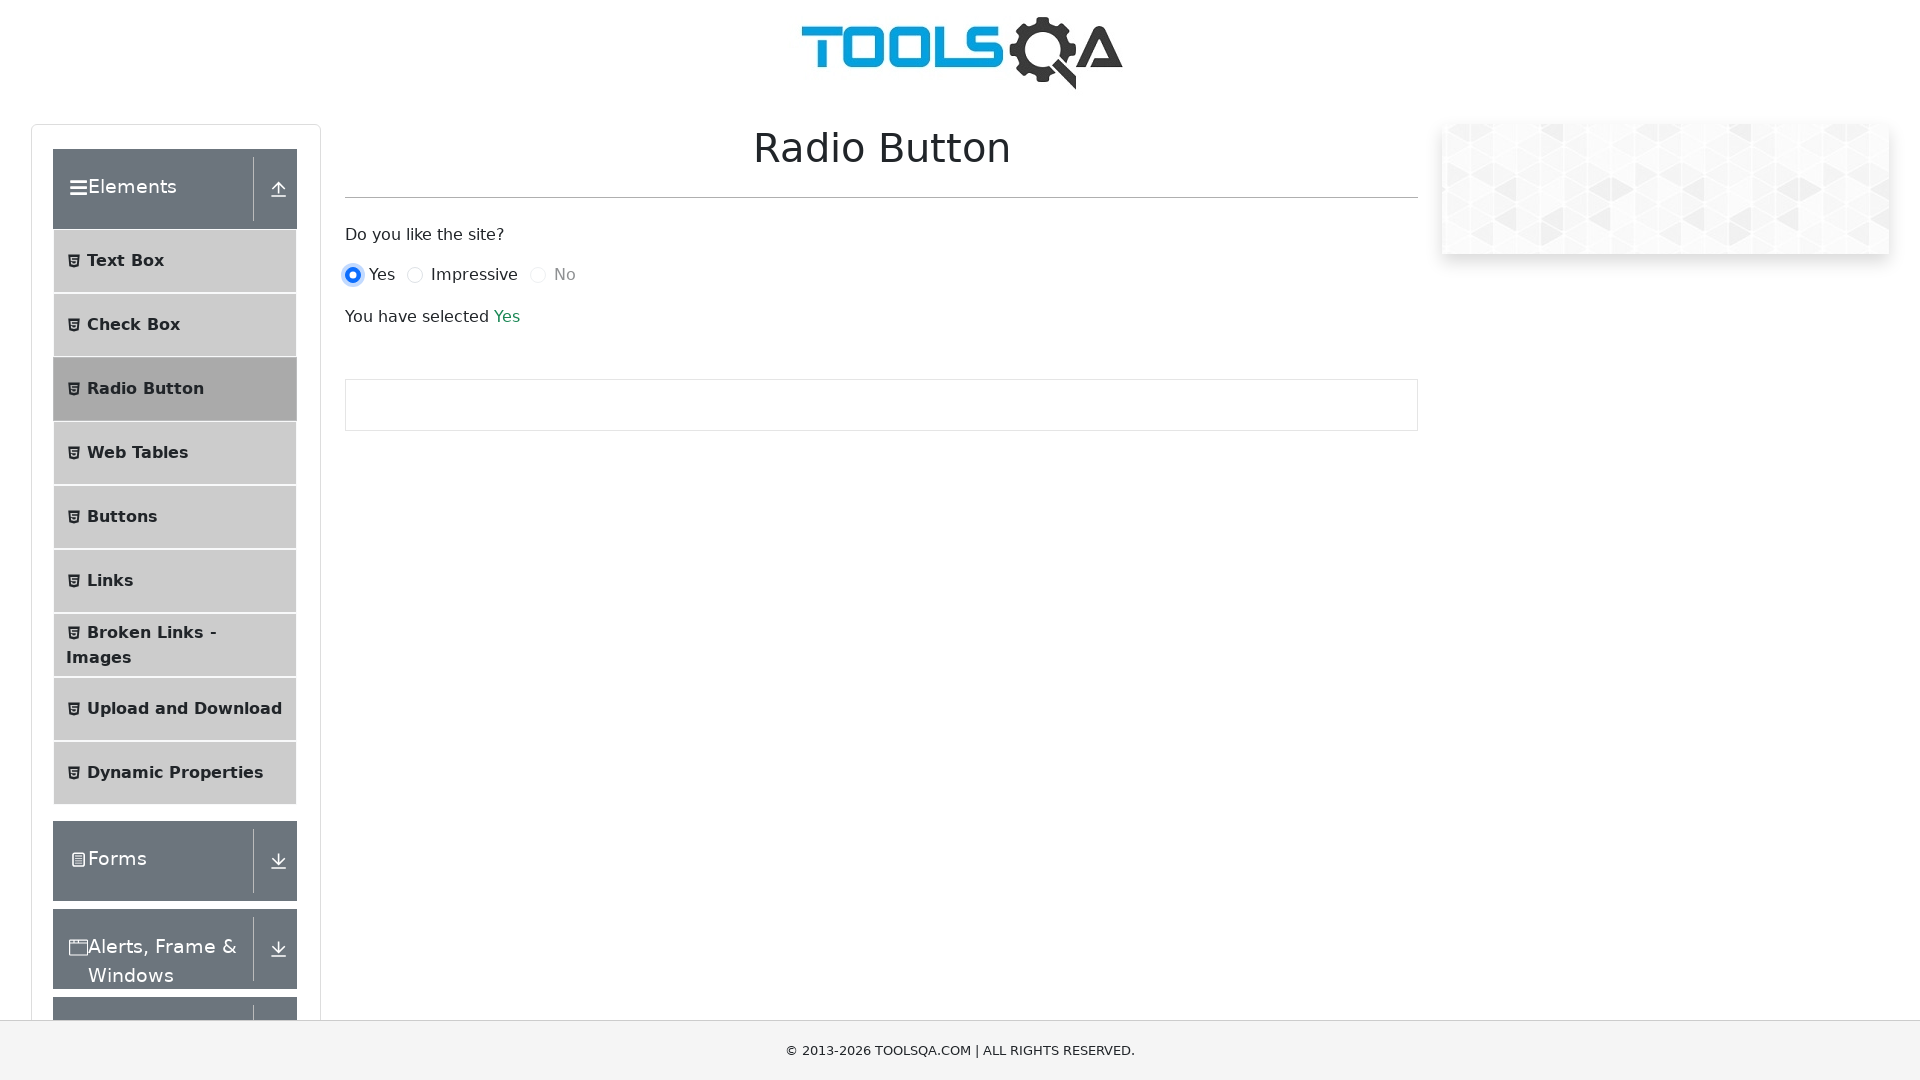

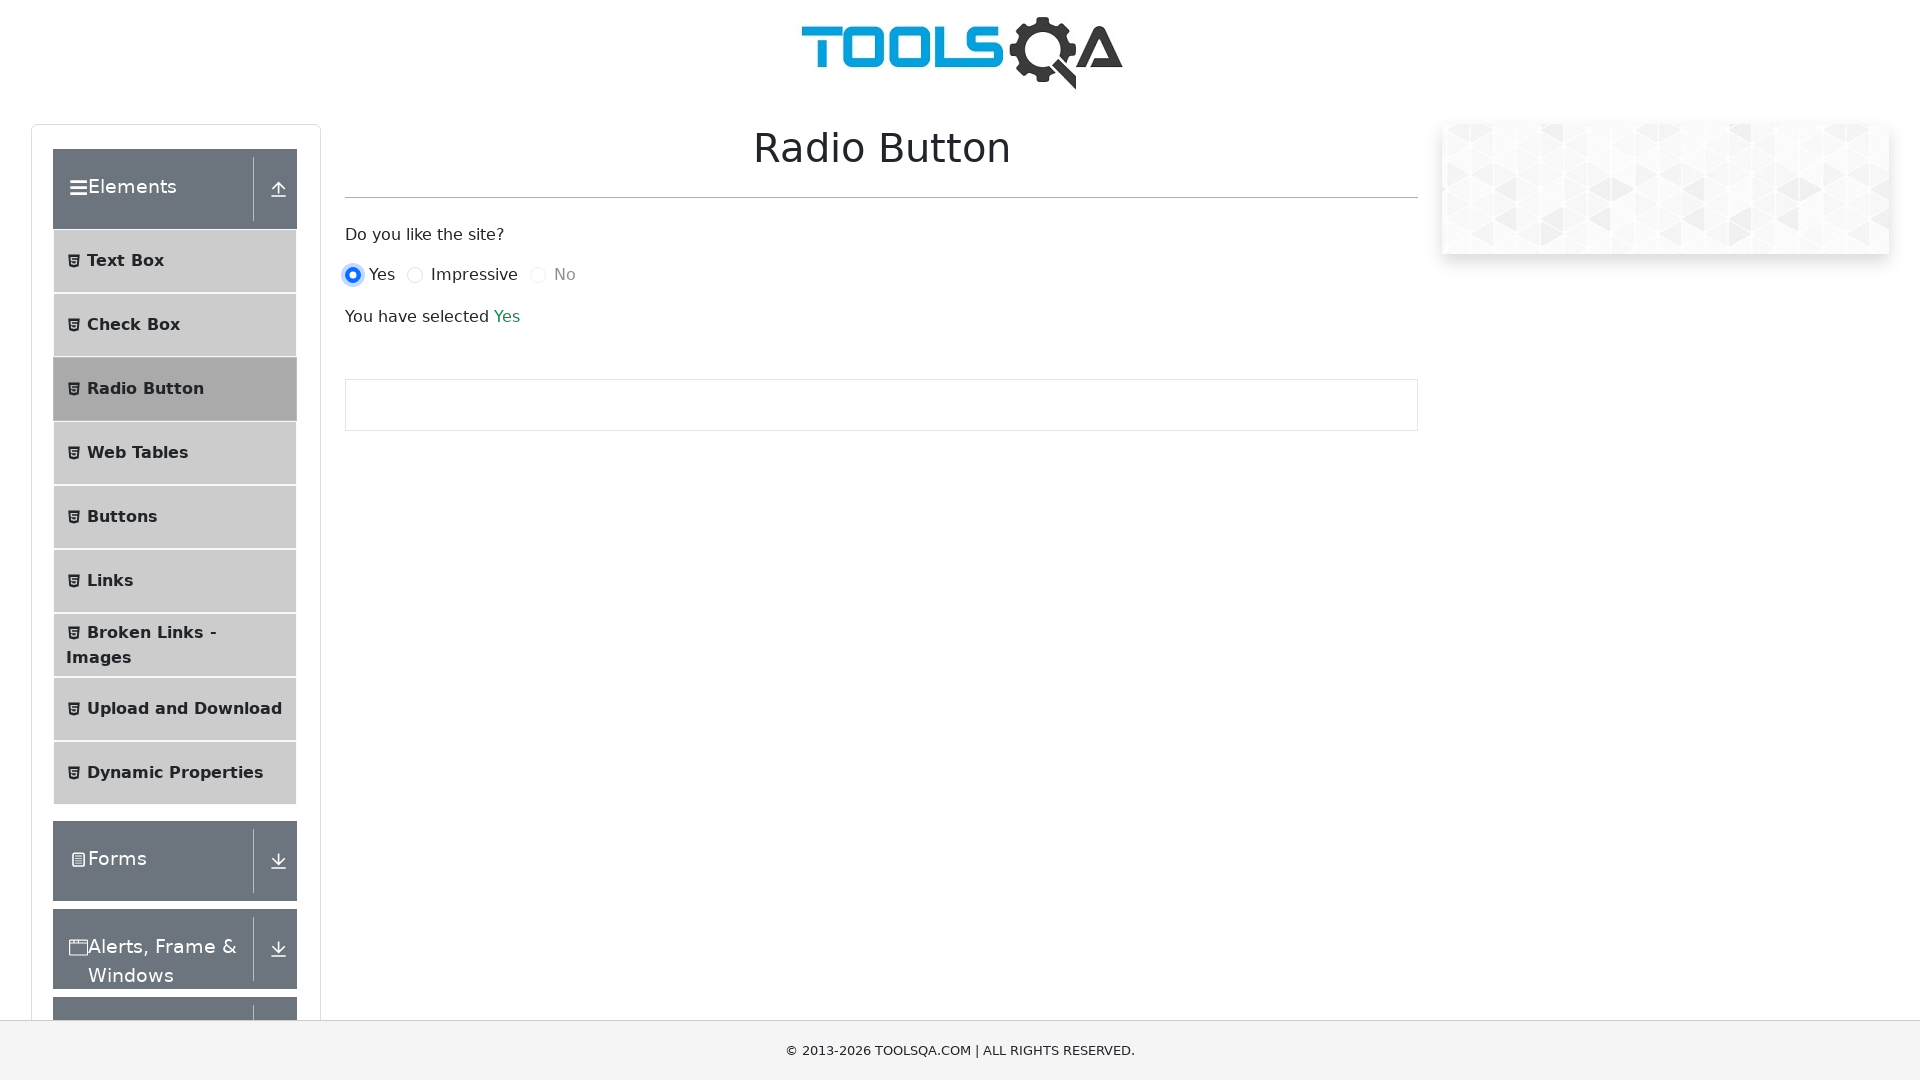